Navigates to the B3 Brazilian Stock Exchange index page and clicks the download button to verify download functionality is accessible.

Starting URL: https://sistemaswebb3-listados.b3.com.br/indexPage/day/IBOV?language=pt-br

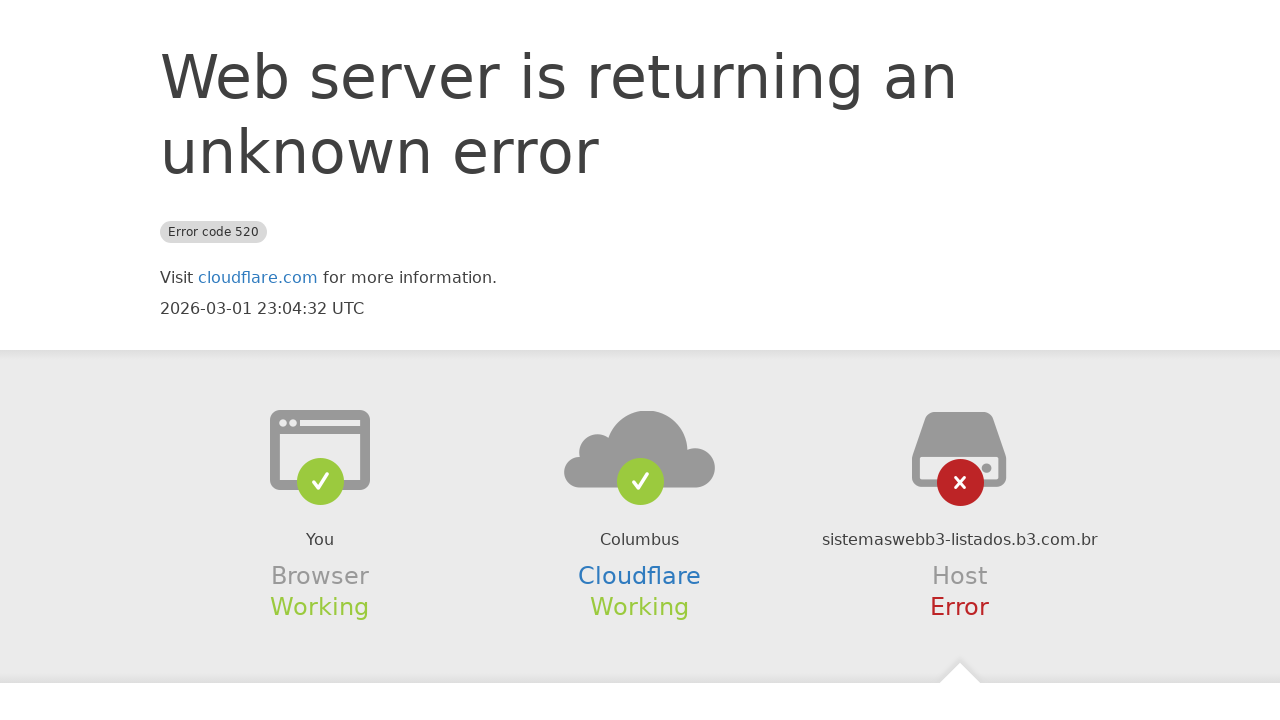

Navigated to B3 Brazilian Stock Exchange index page
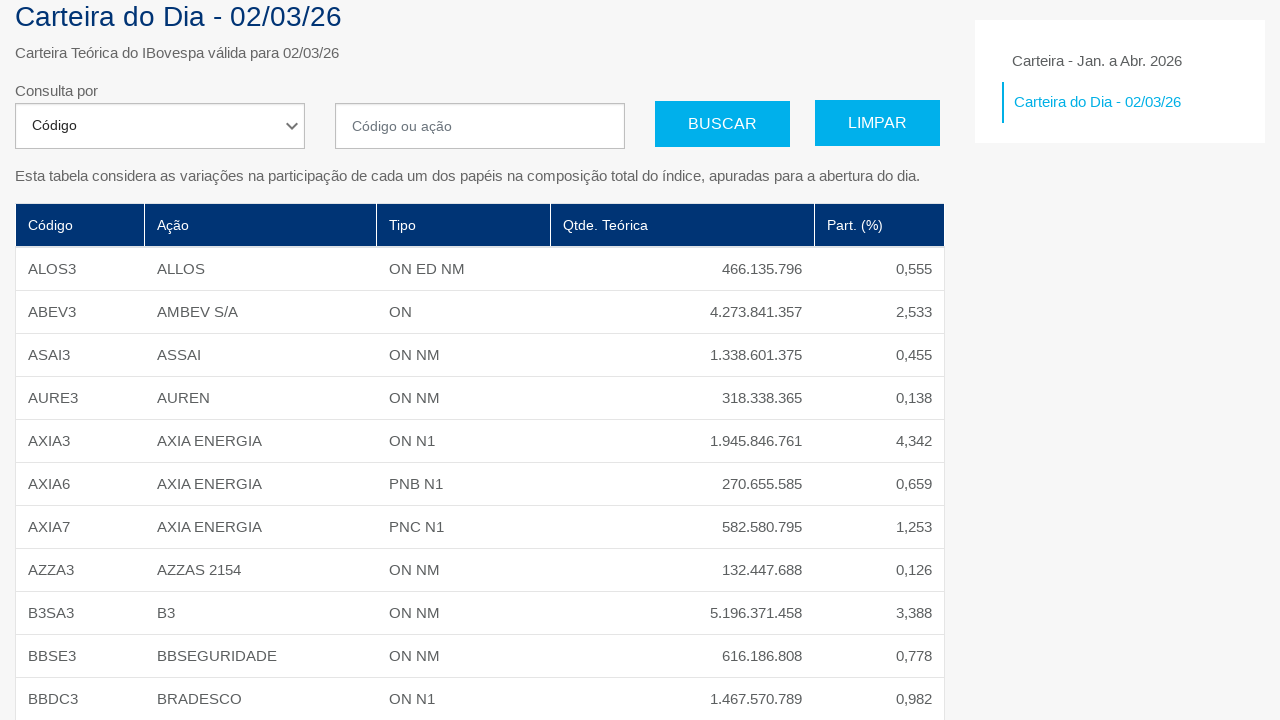

Download button became visible and clickable
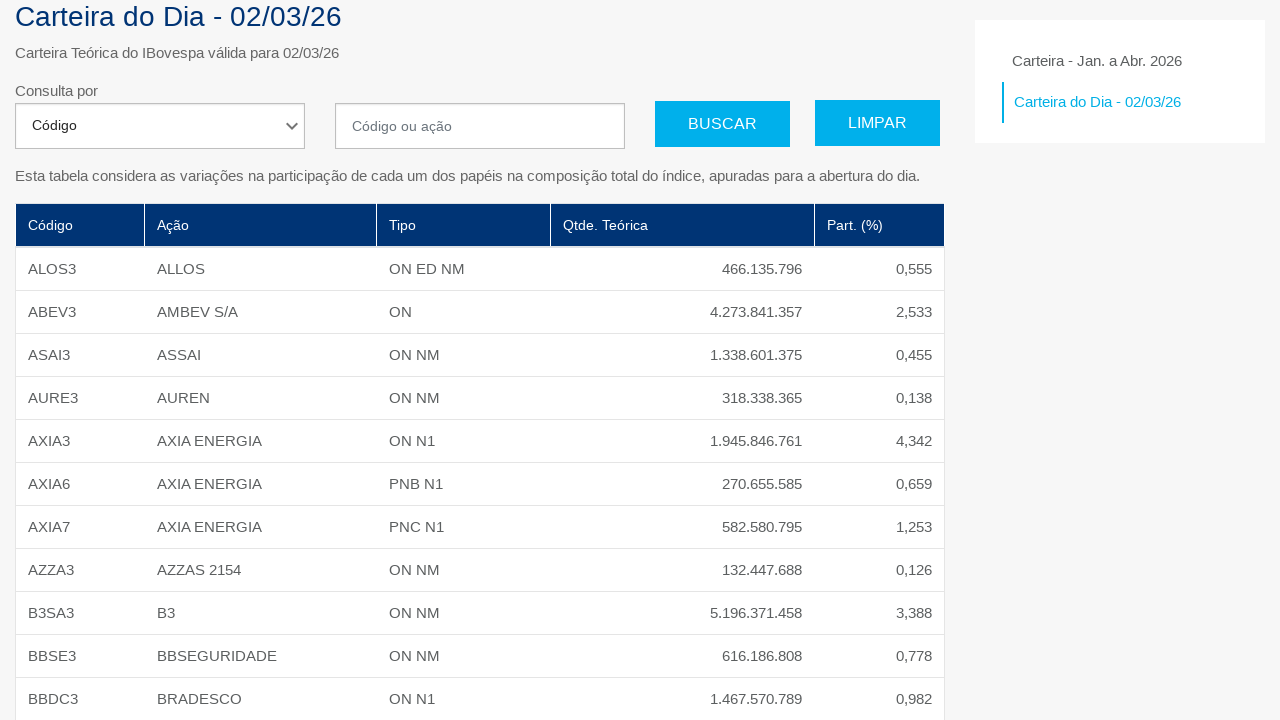

Clicked the Download button at (104, 647) on a:has-text('Download')
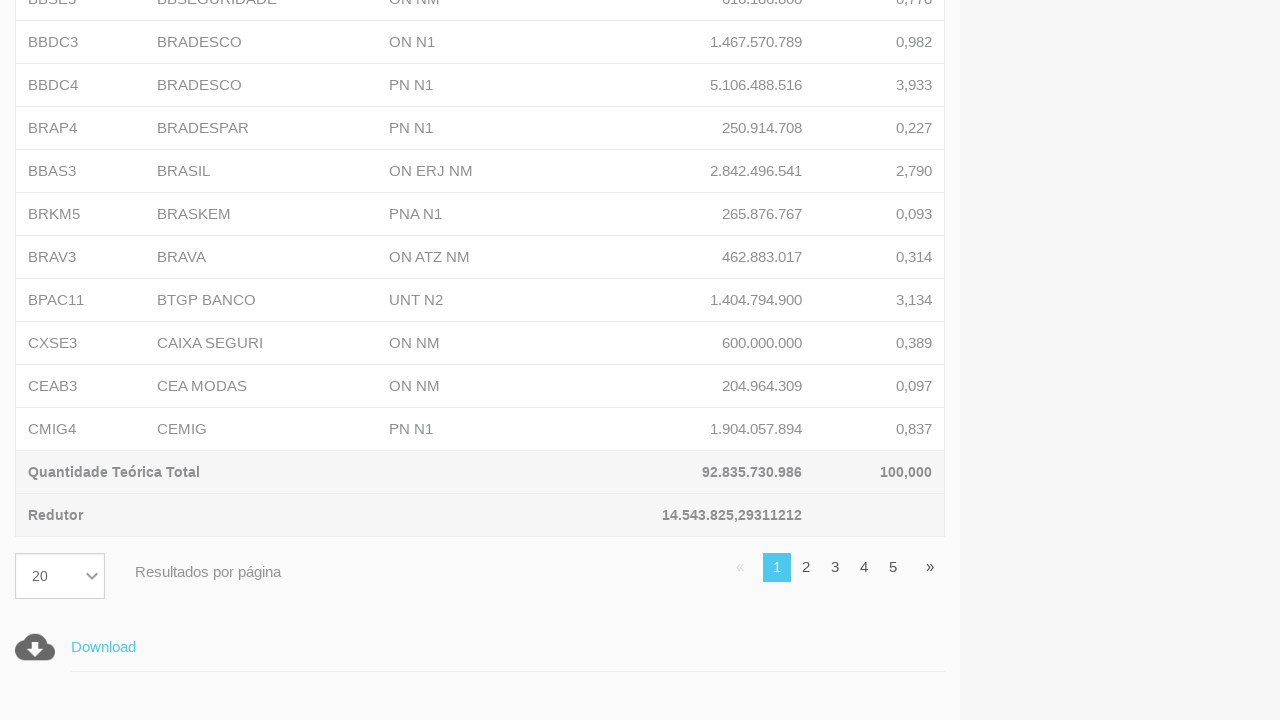

Waited 2 seconds for download to initiate
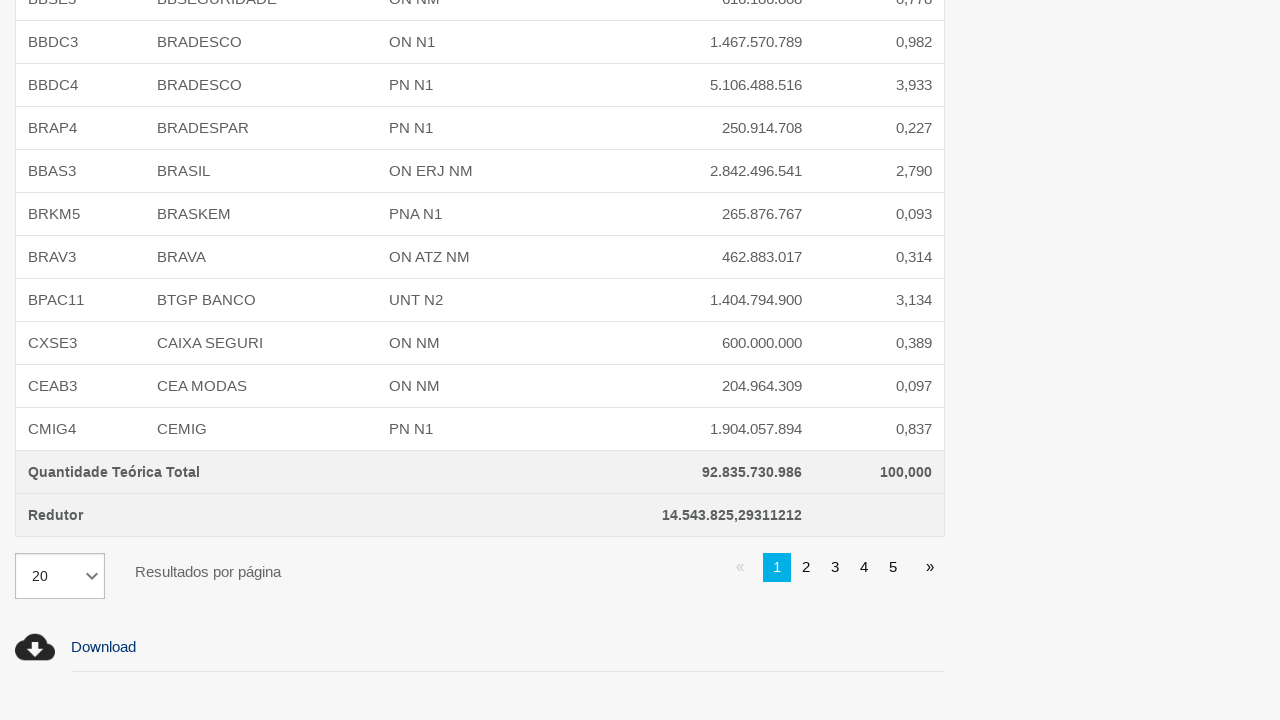

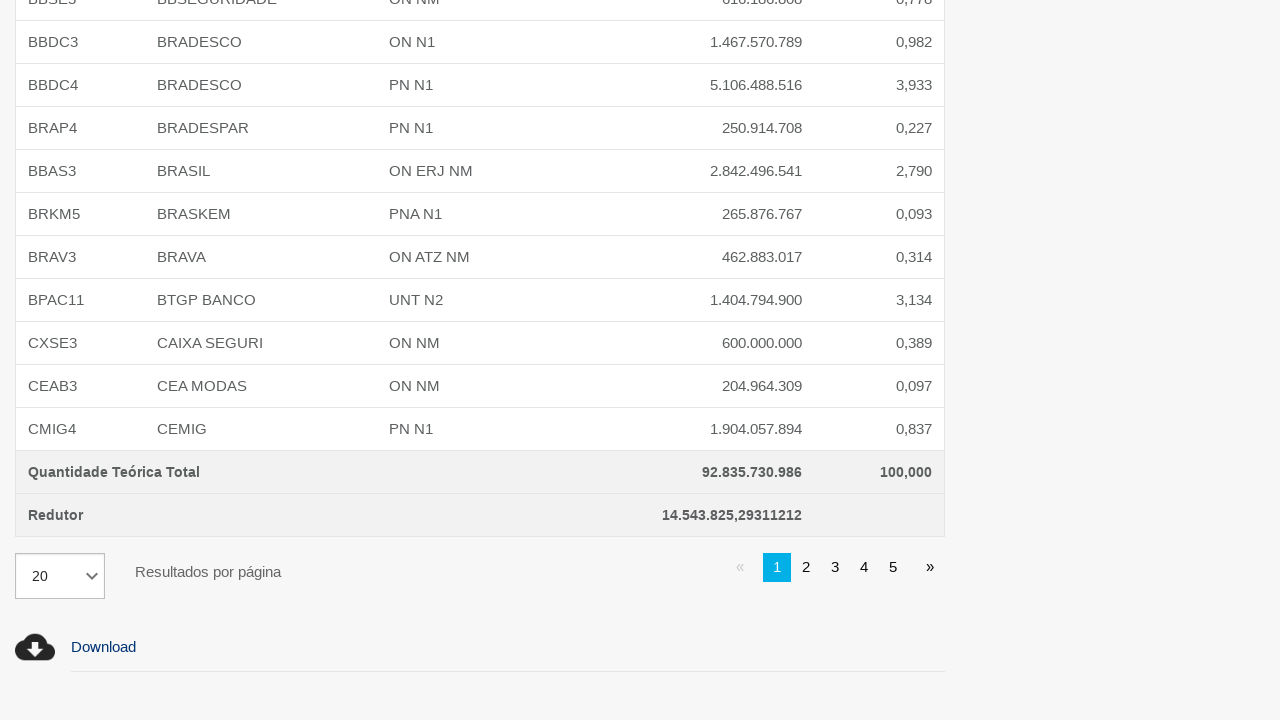